Tests unmarking completed todo items by unchecking their toggle checkboxes

Starting URL: https://demo.playwright.dev/todomvc

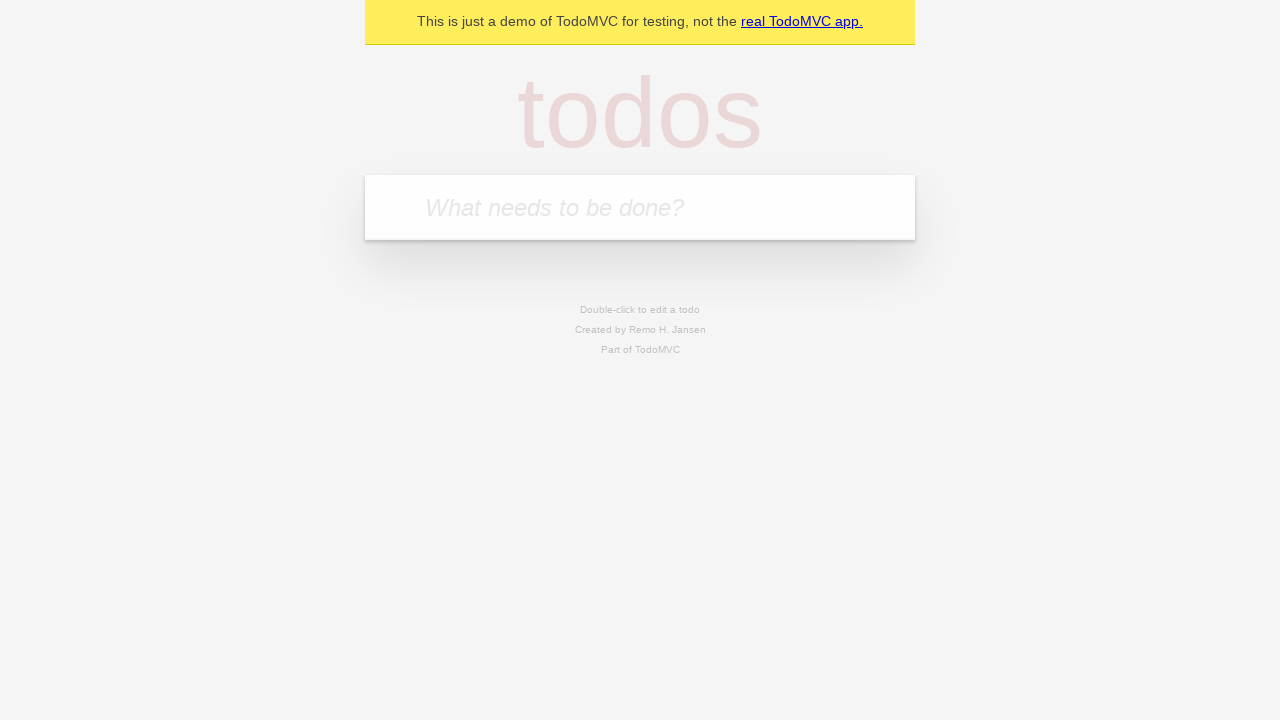

Filled new todo input with 'buy some cheese' on .new-todo
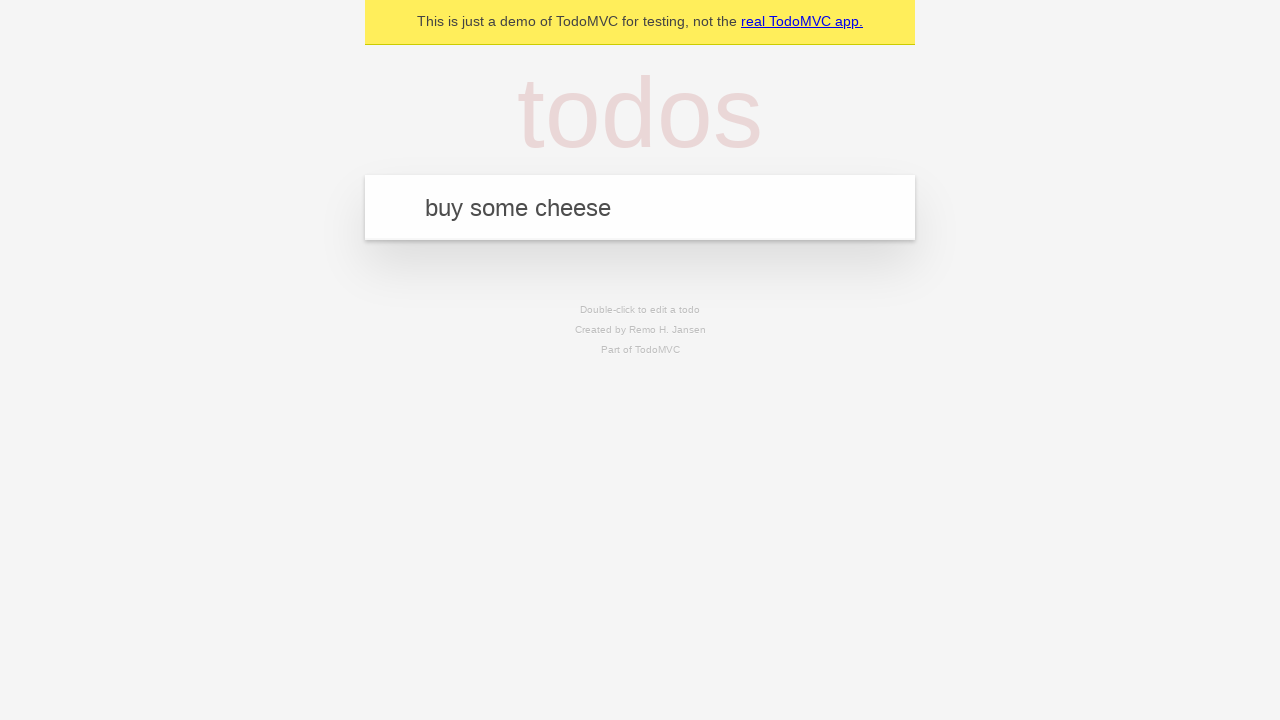

Pressed Enter to create first todo item on .new-todo
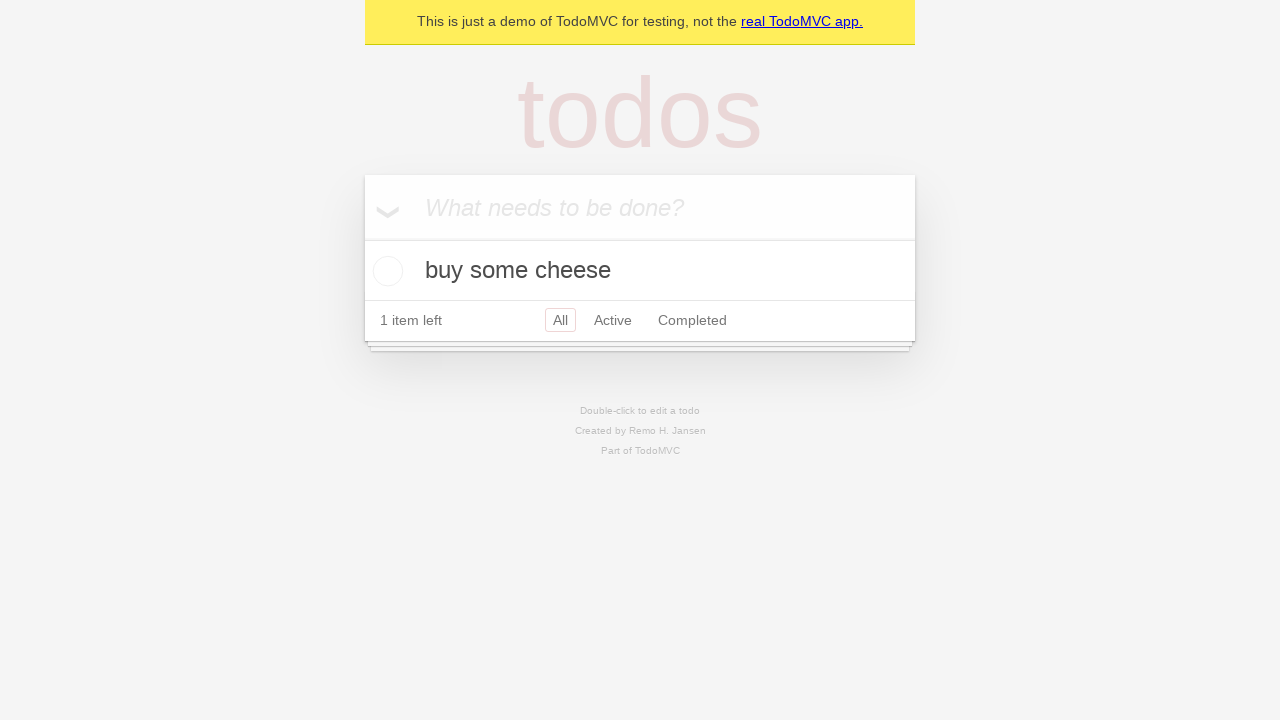

Filled new todo input with 'feed the cat' on .new-todo
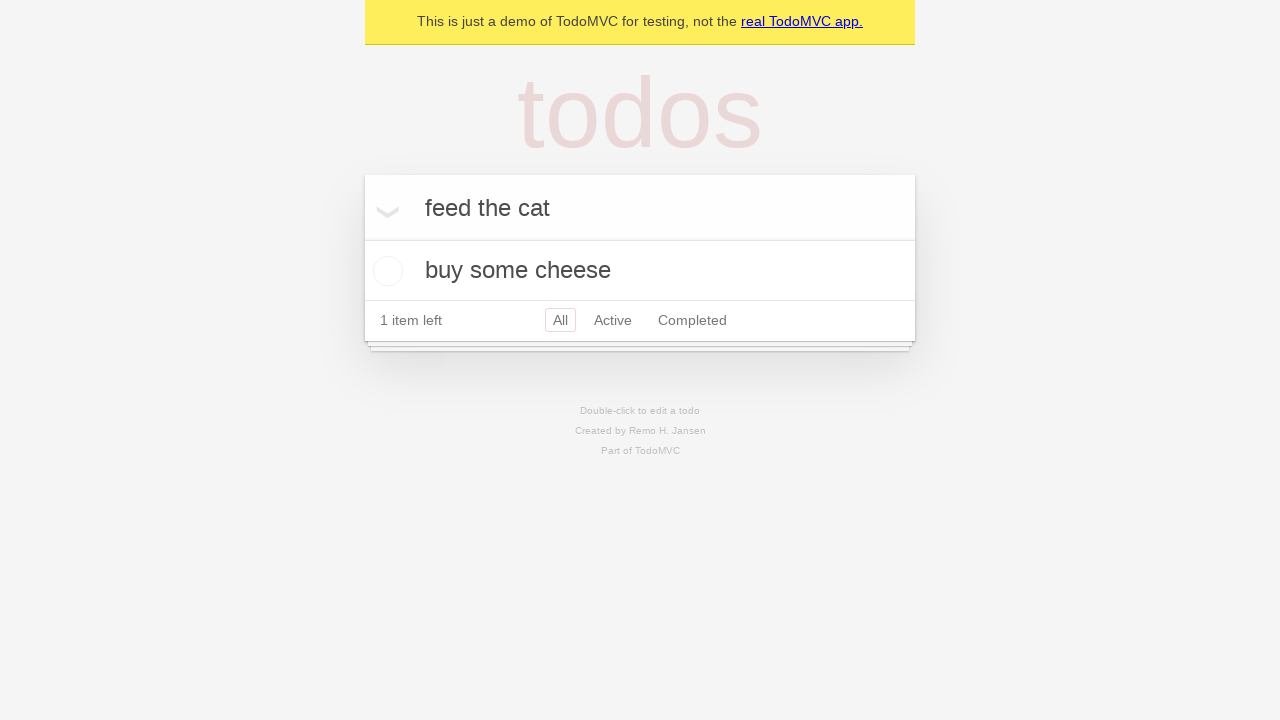

Pressed Enter to create second todo item on .new-todo
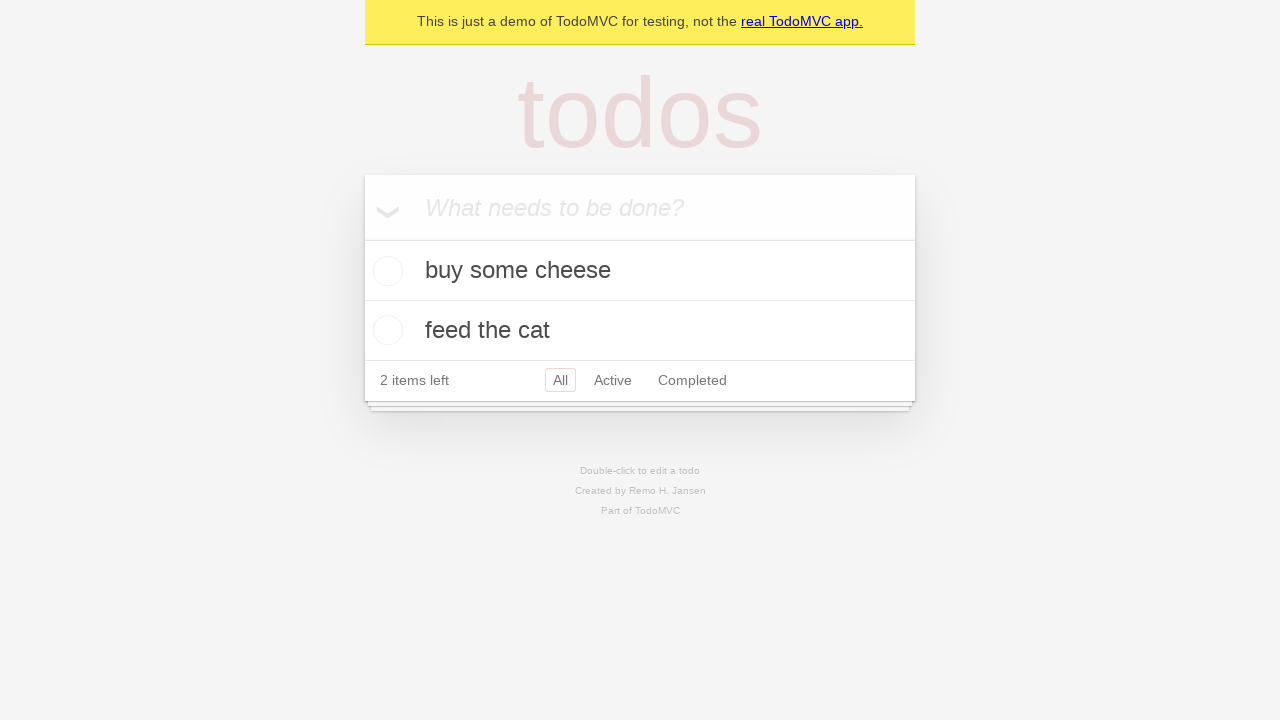

Checked the toggle checkbox for first todo item to mark it as complete at (385, 271) on .todo-list li >> nth=0 >> .toggle
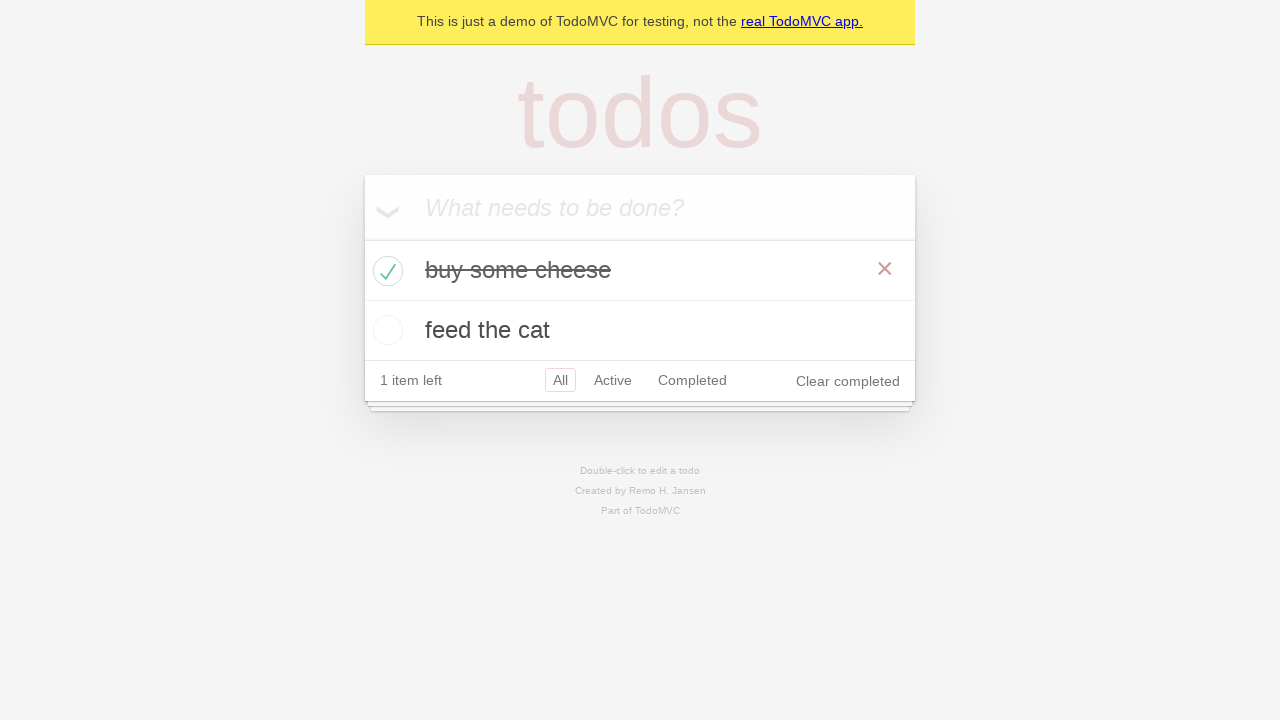

Unchecked the toggle checkbox for first todo item to mark it as incomplete at (385, 271) on .todo-list li >> nth=0 >> .toggle
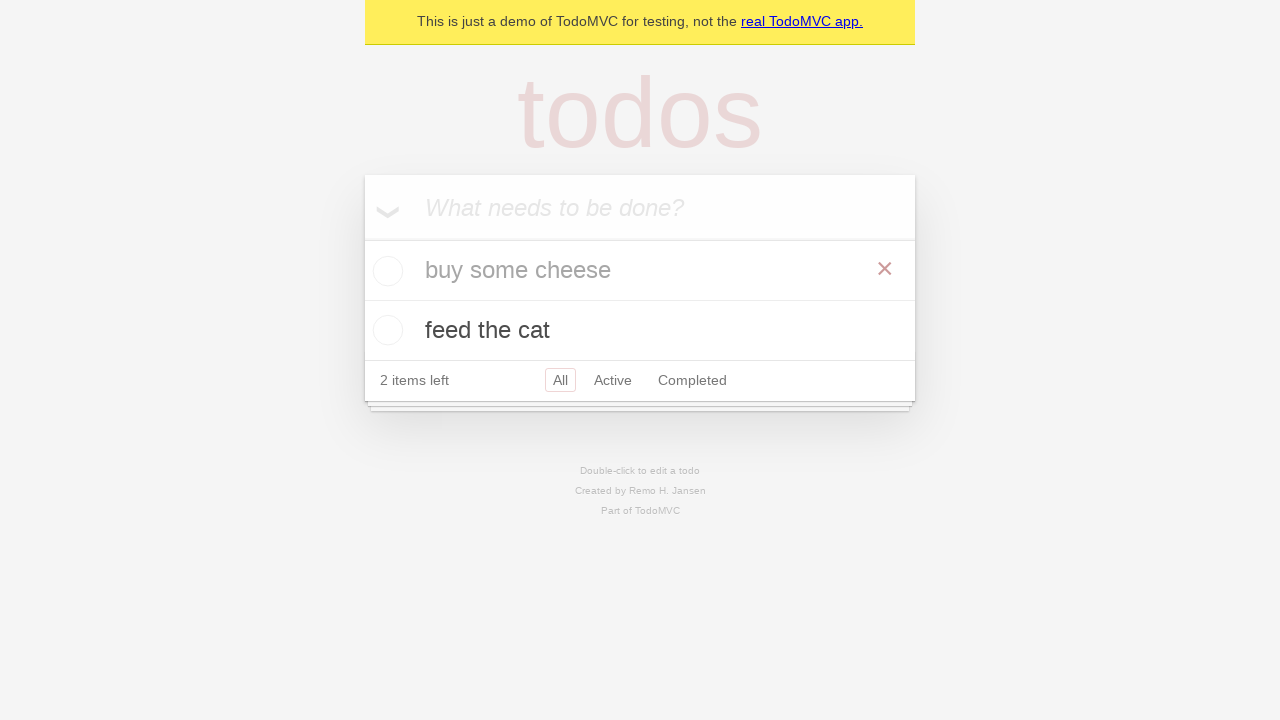

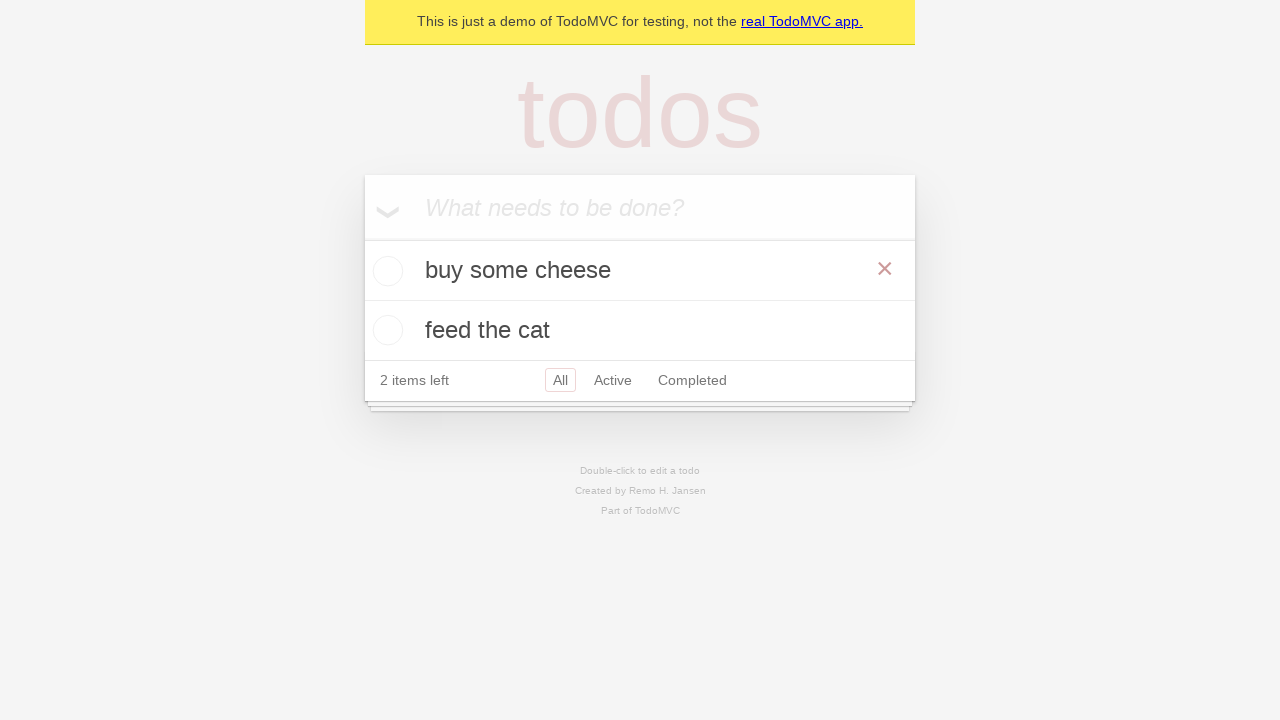